Tests navigation structure by visiting multiple pages (homepage, calculators, patients, results, analytics) and verifying that main content and navigation elements are present on each page.

Starting URL: https://skinscore-afw5a.web.app/

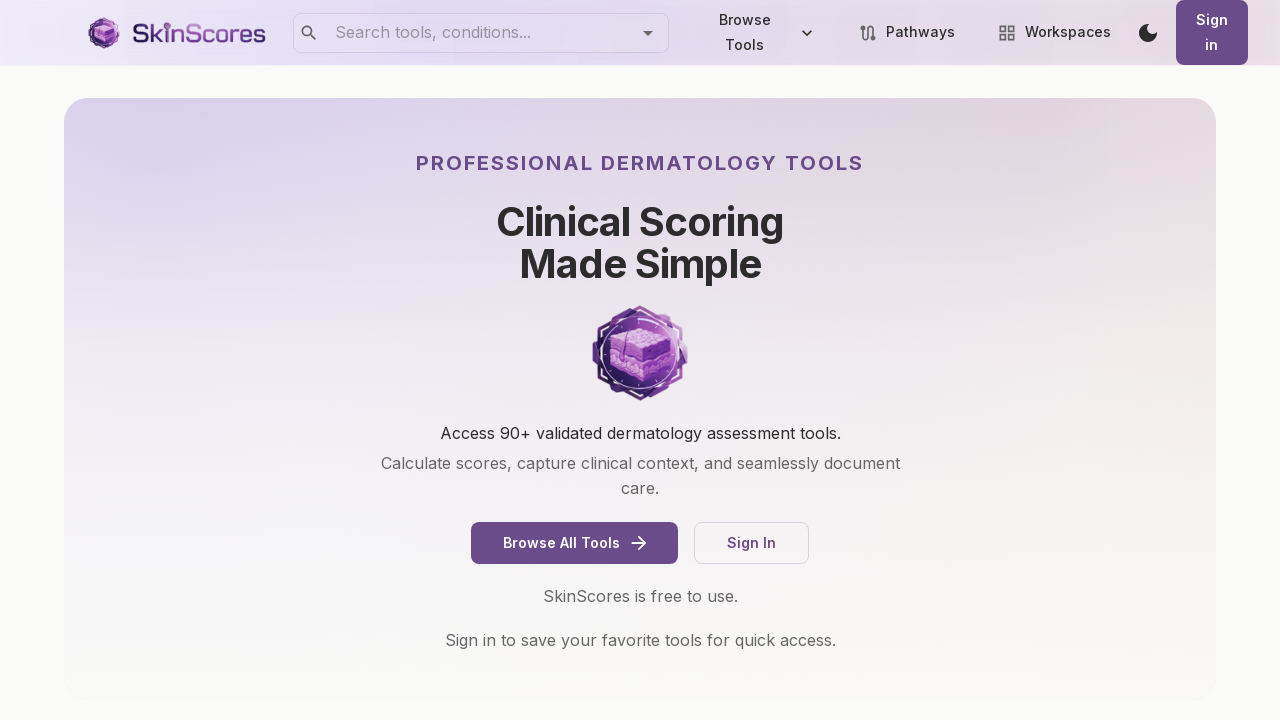

Homepage network idle - page fully loaded
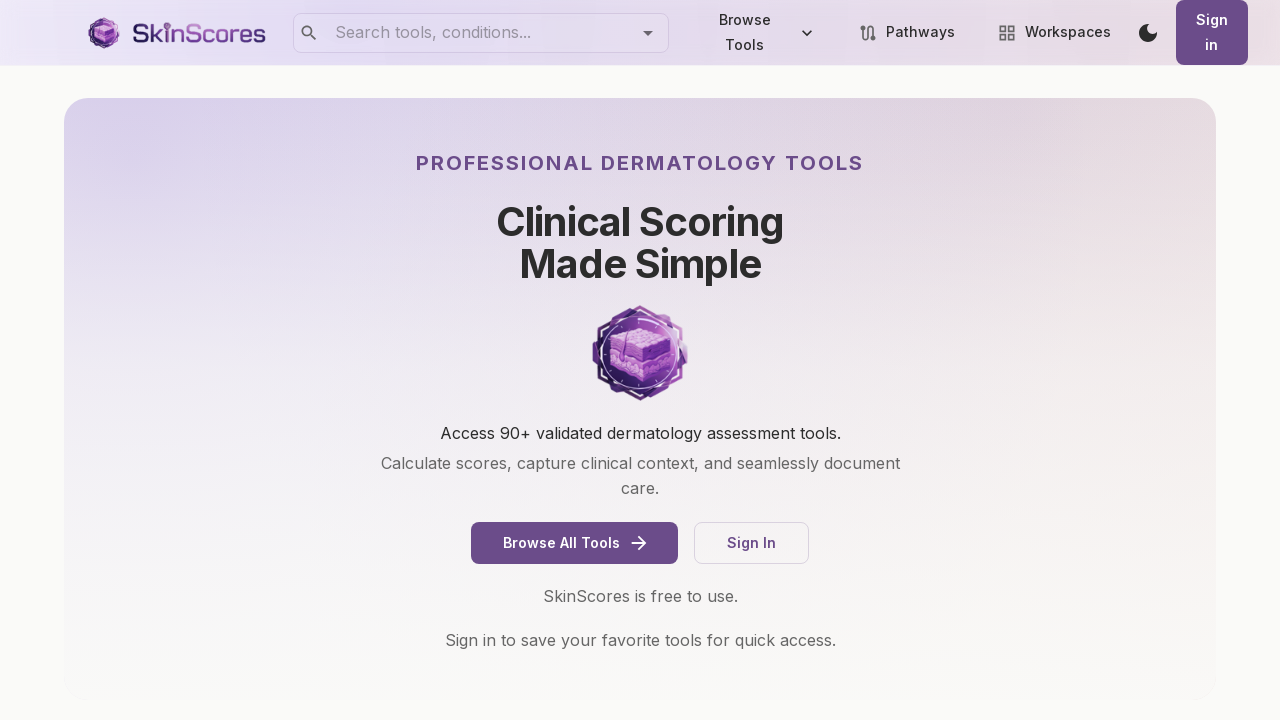

Homepage main content elements verified
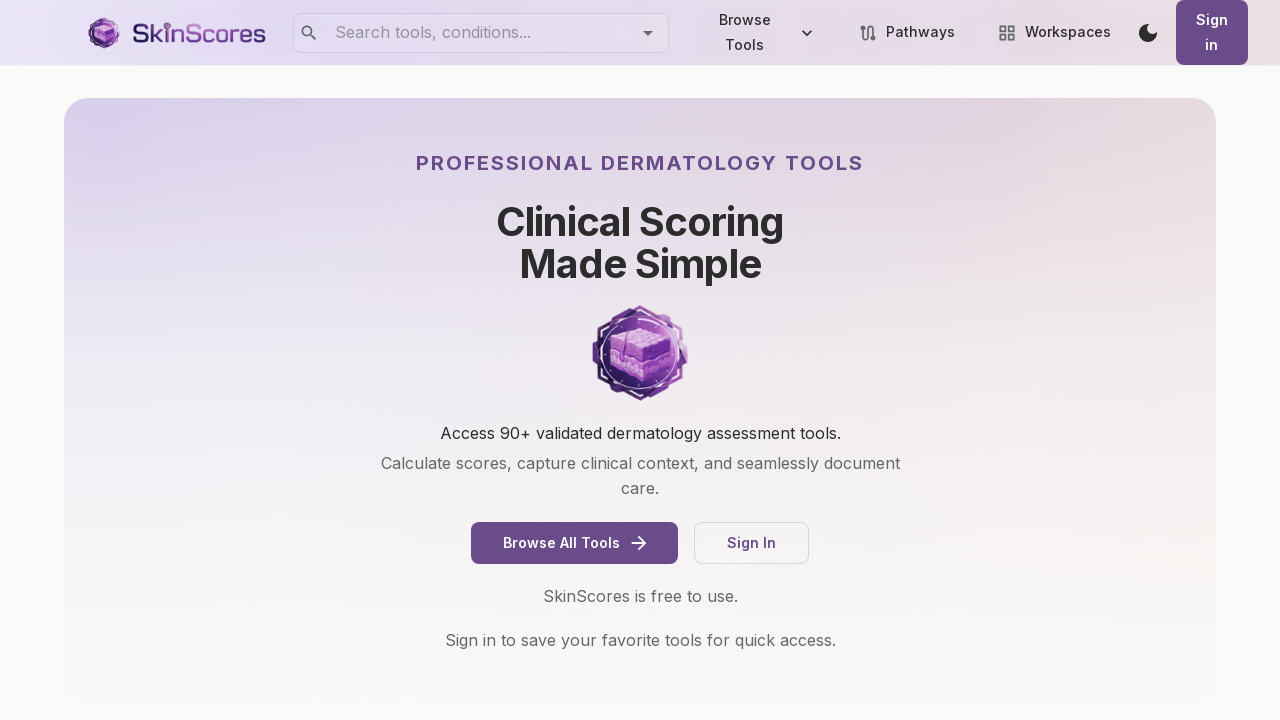

Navigated to calculators page
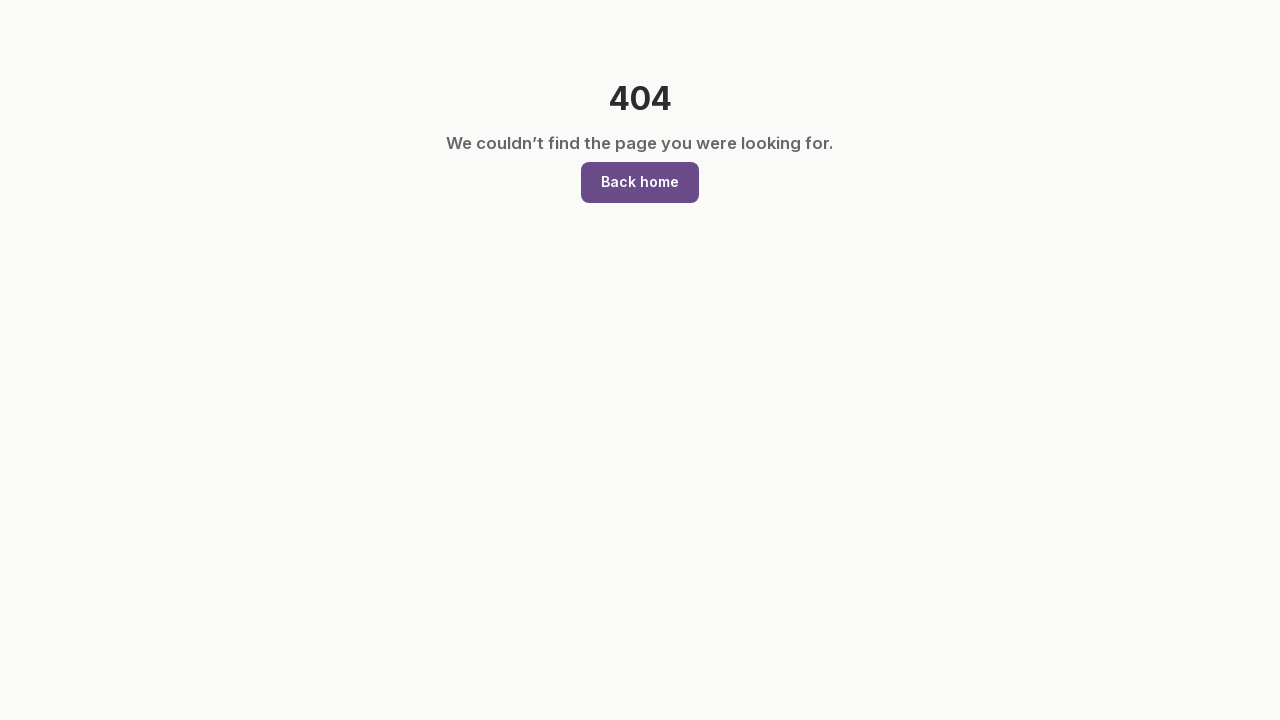

Calculators page network idle - page fully loaded
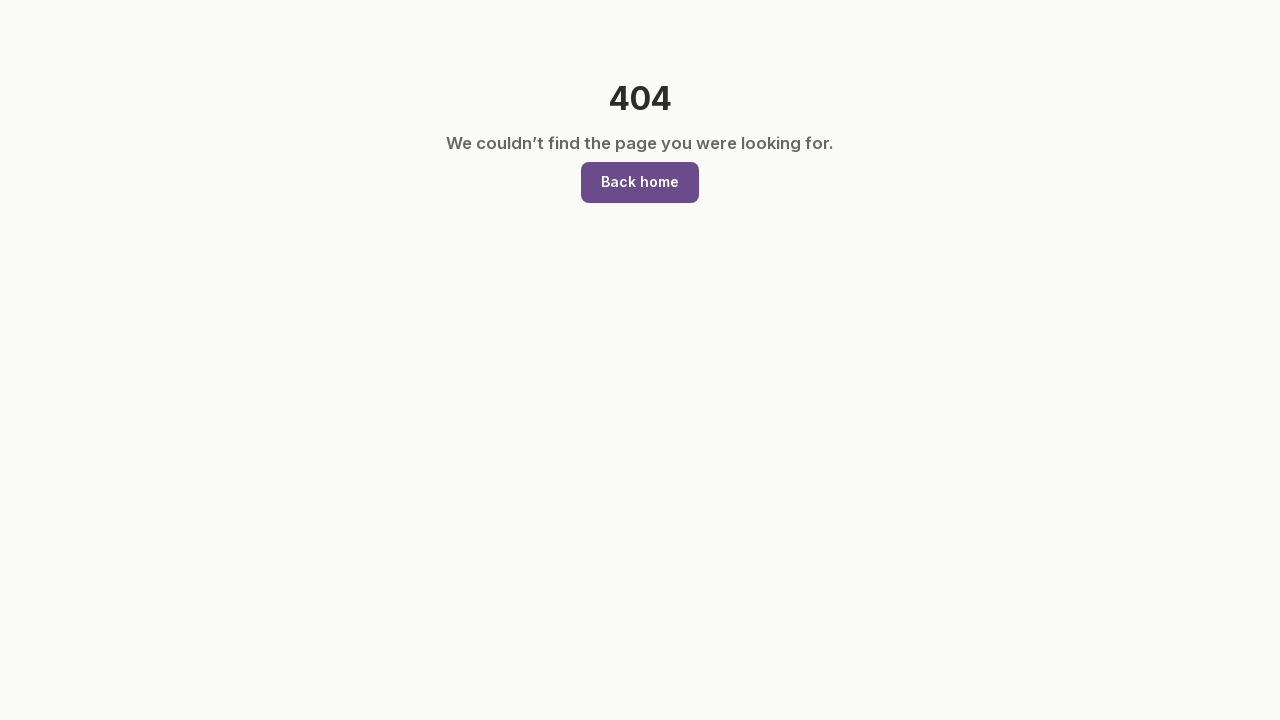

Calculators page main content elements verified
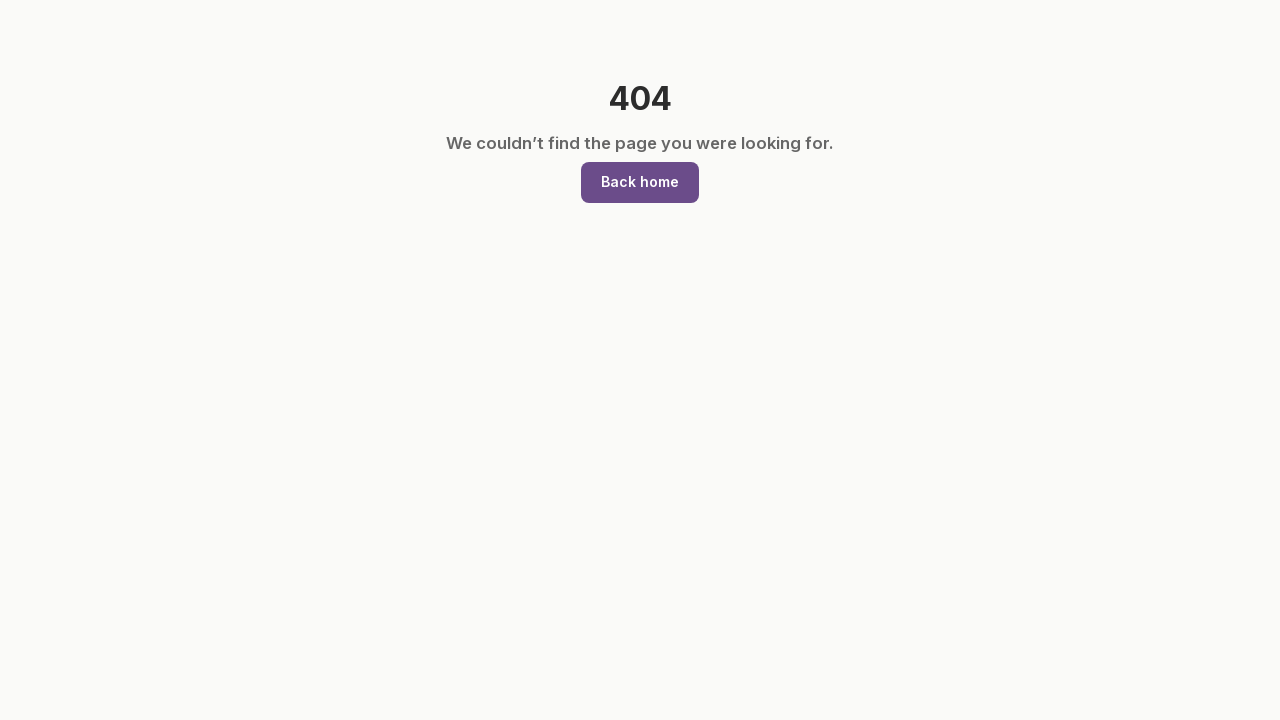

Navigated to patients page
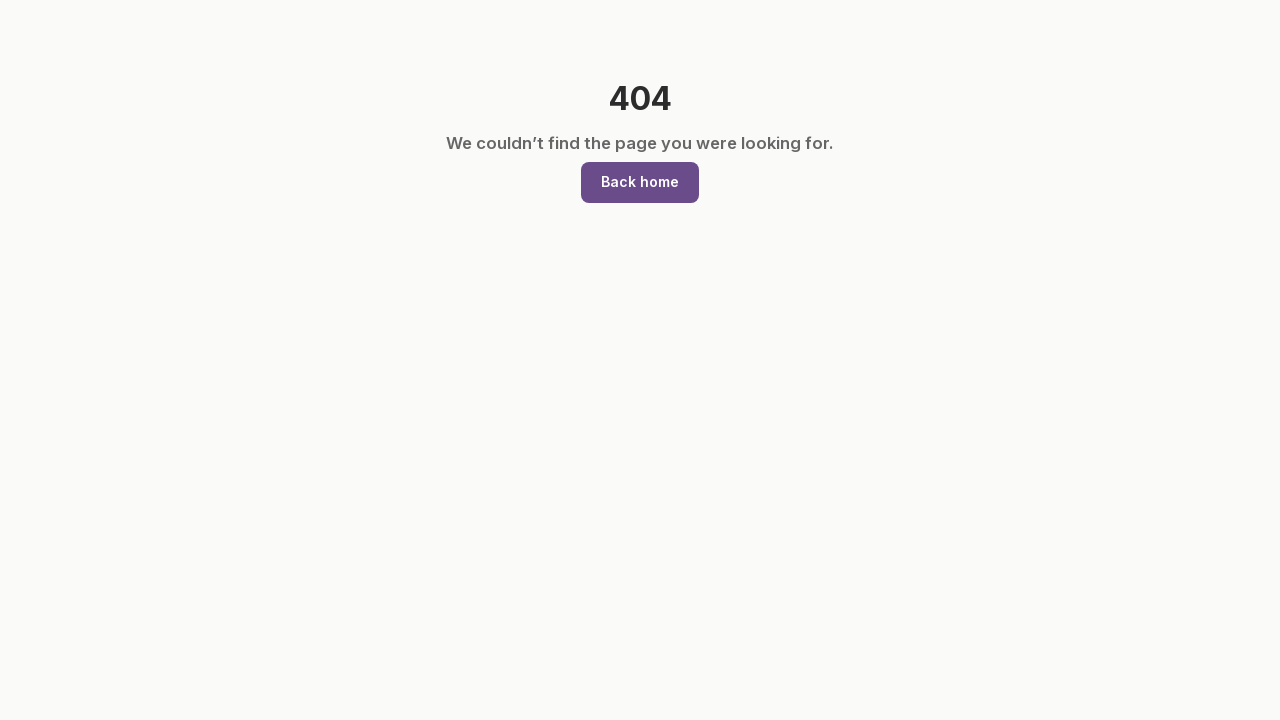

Patients page network idle - page fully loaded
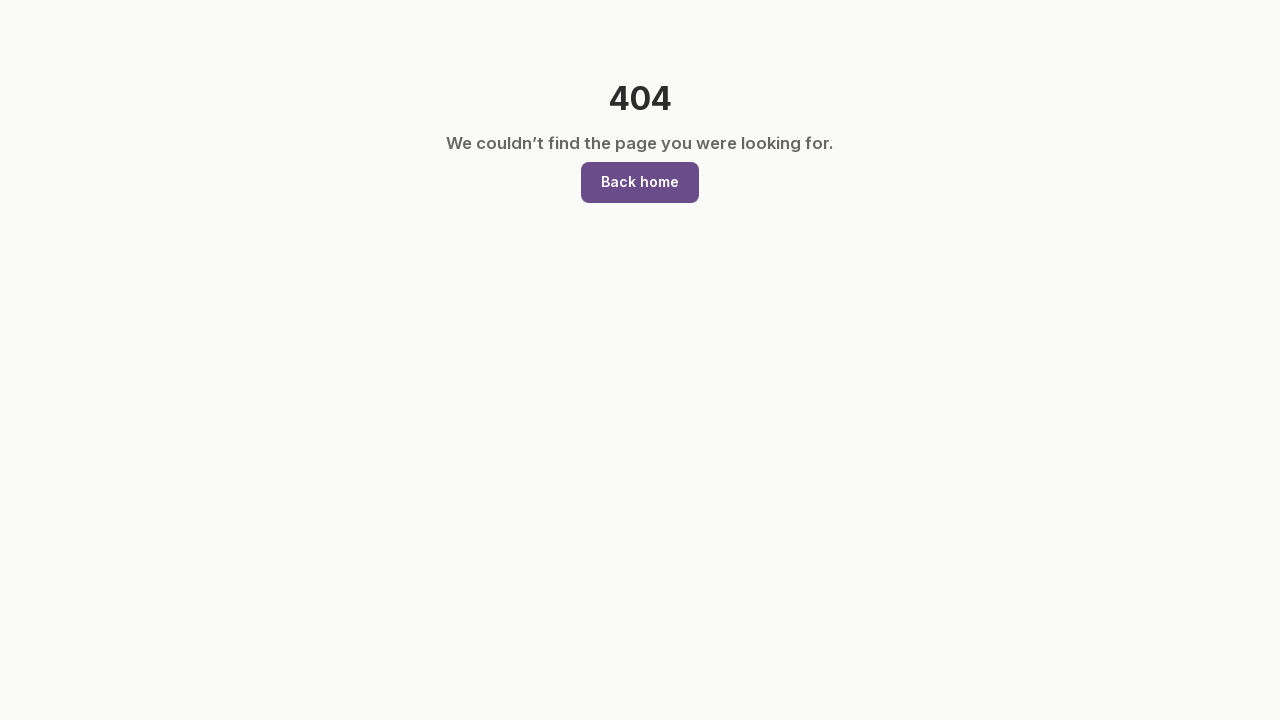

Patients page main content elements verified
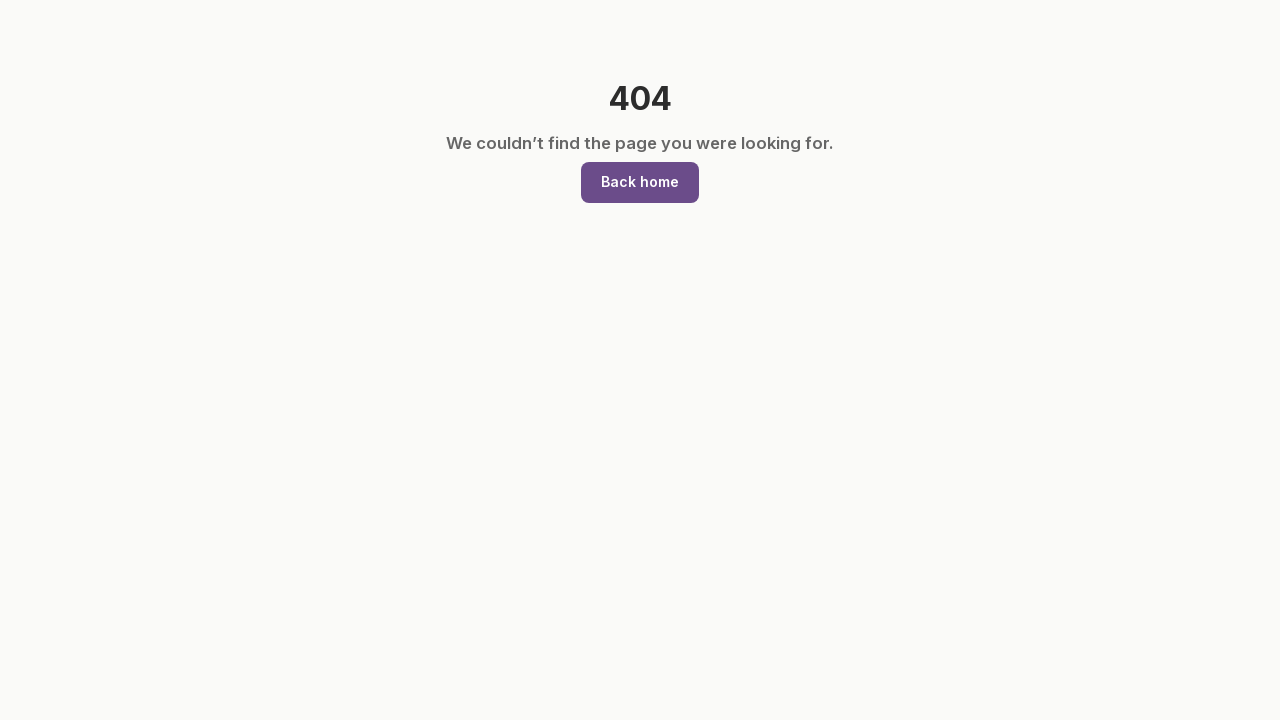

Navigated to results page
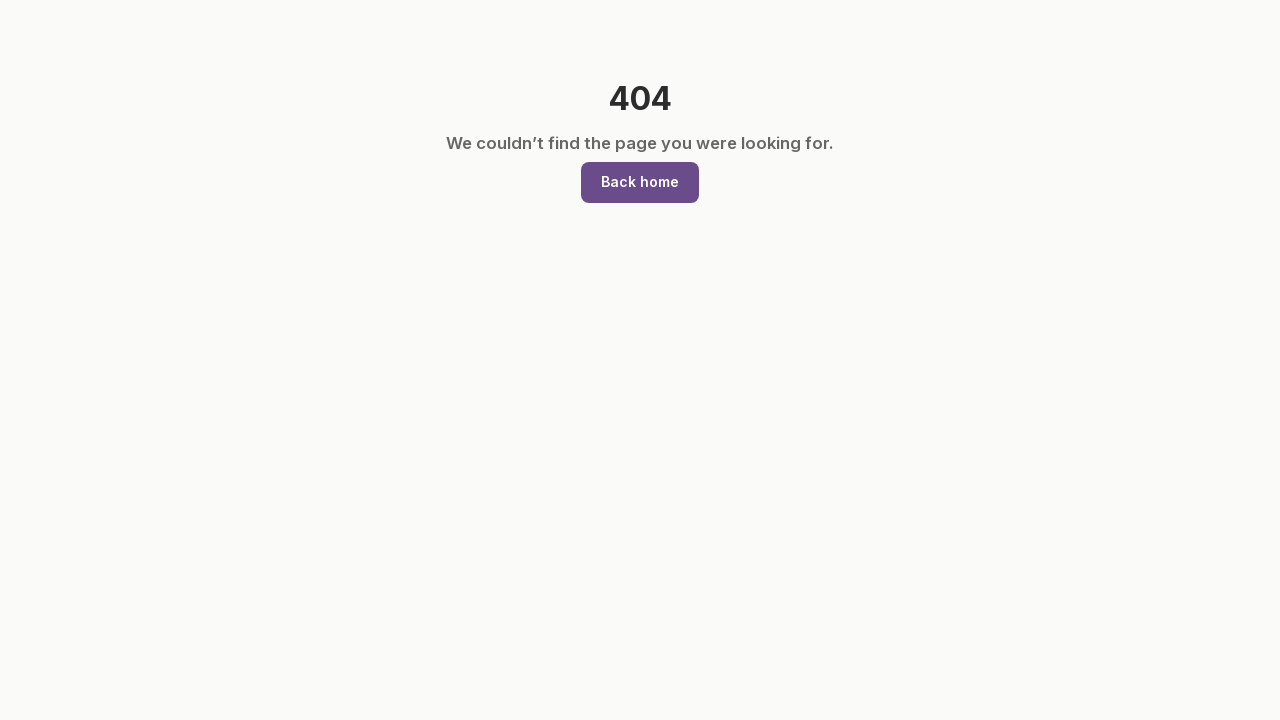

Results page network idle - page fully loaded
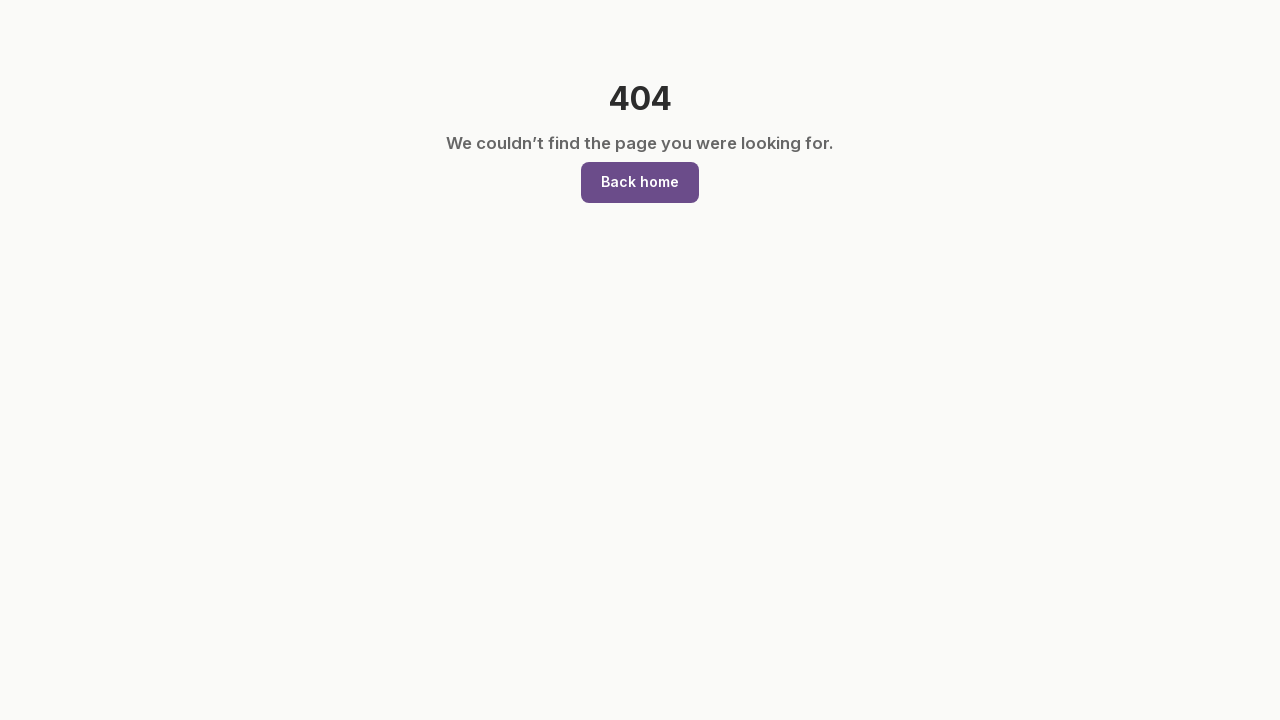

Results page main content elements verified
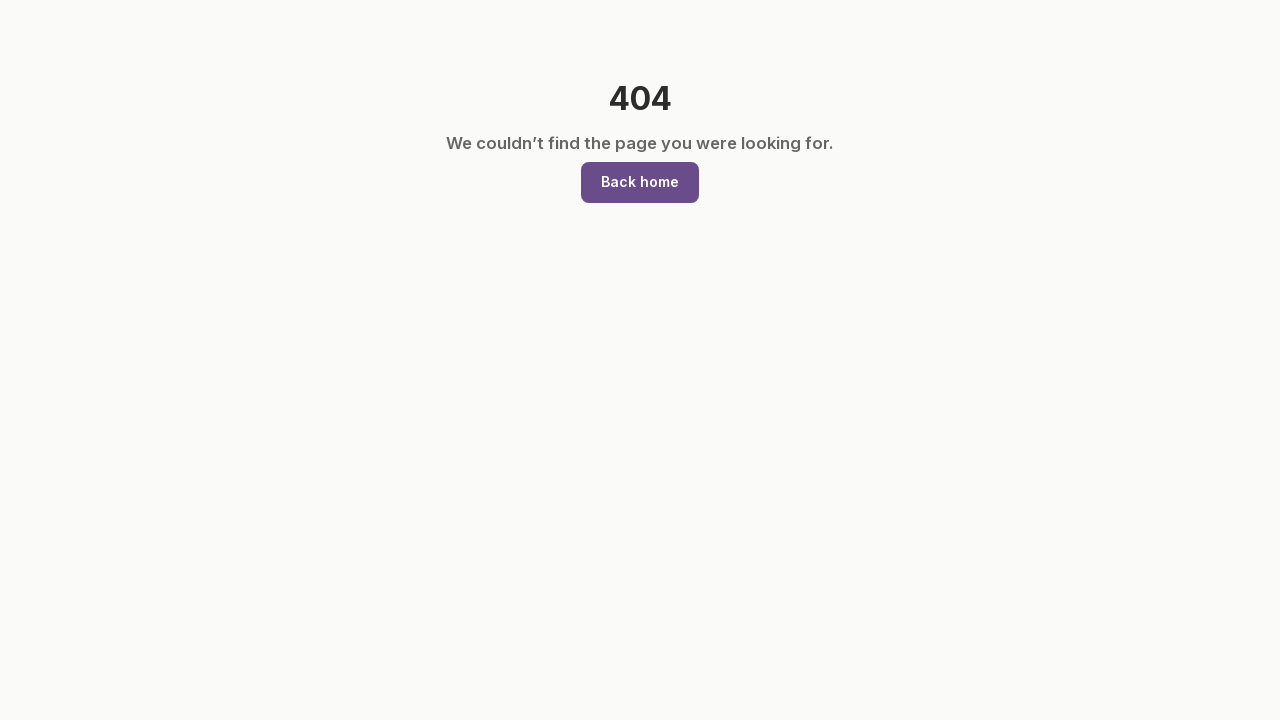

Navigated to analytics page
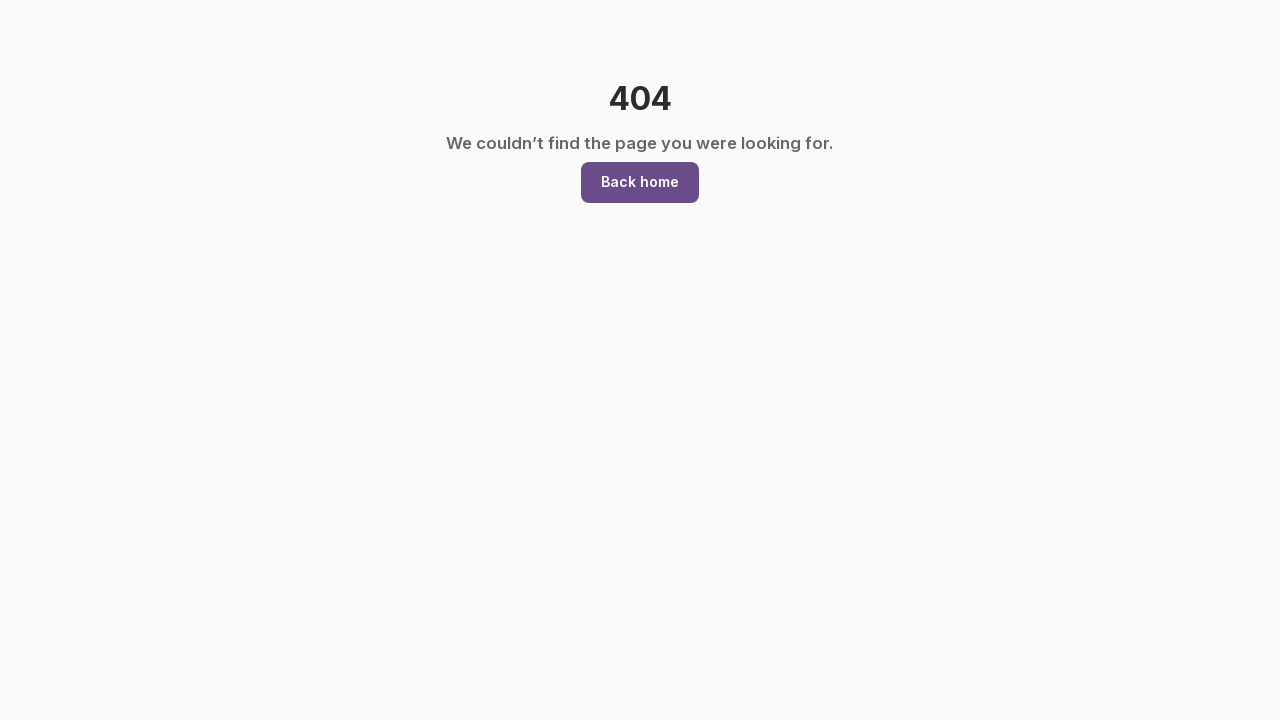

Analytics page network idle - page fully loaded
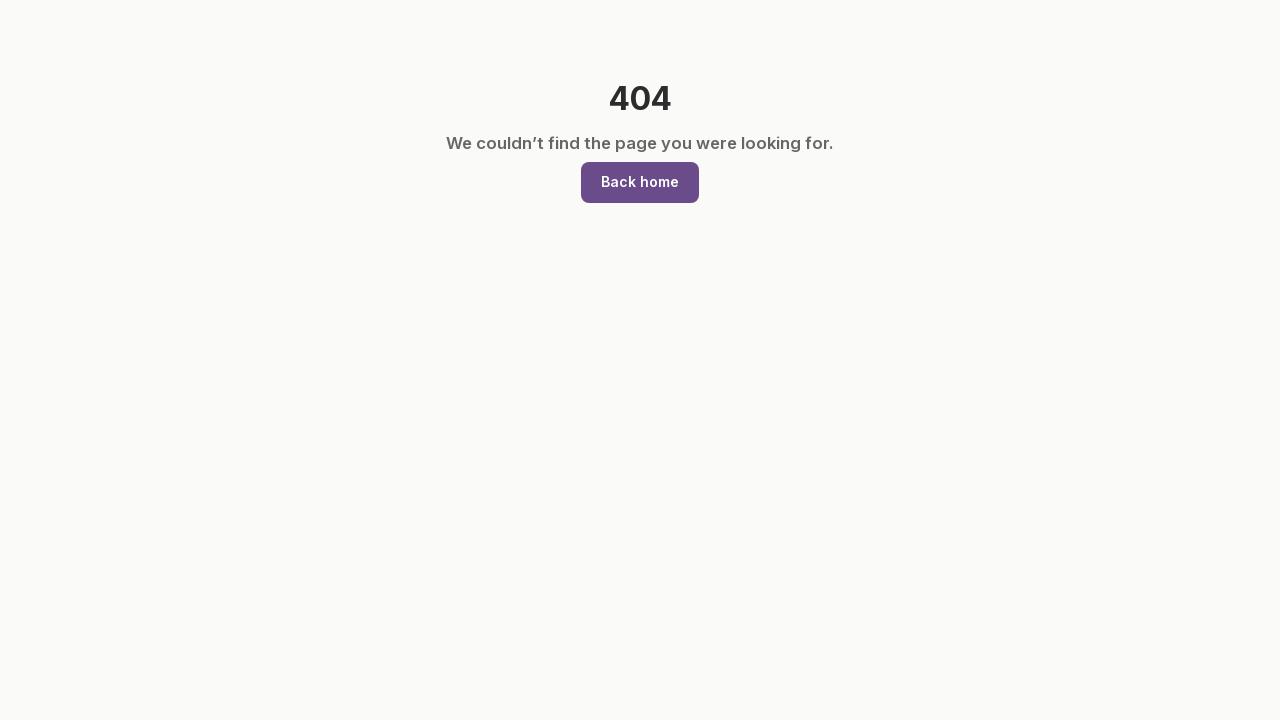

Analytics page main content elements verified
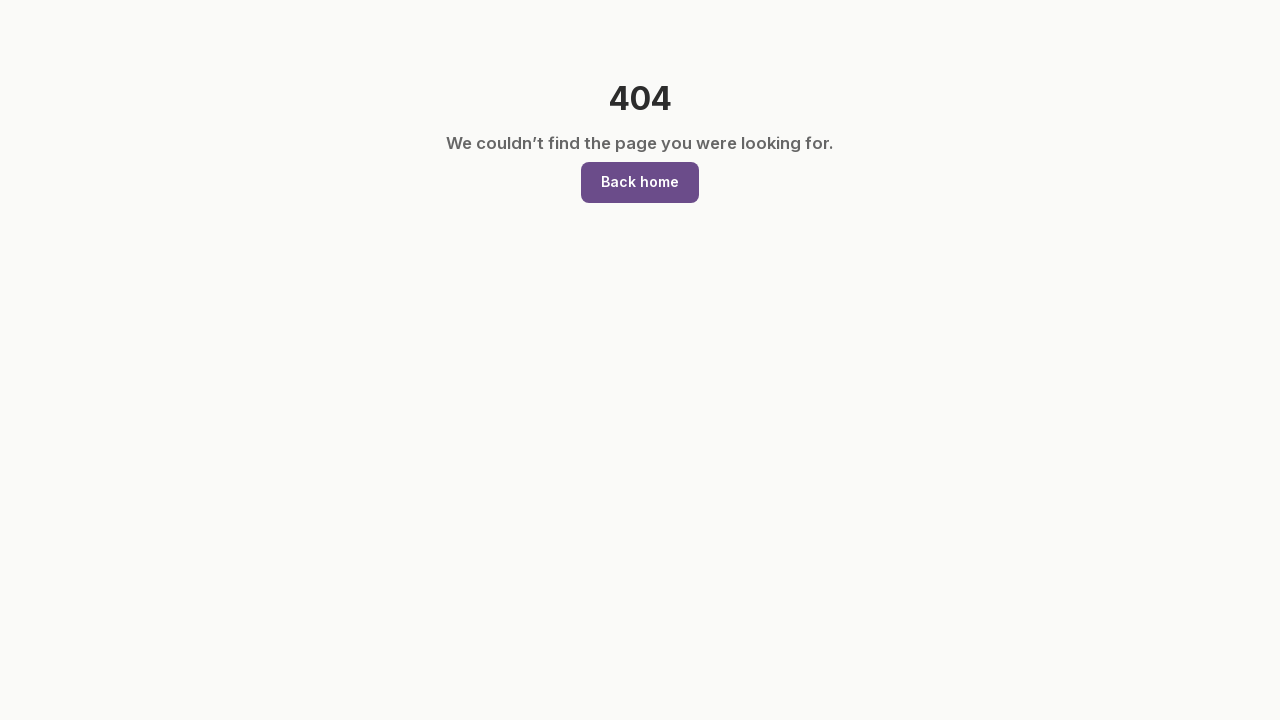

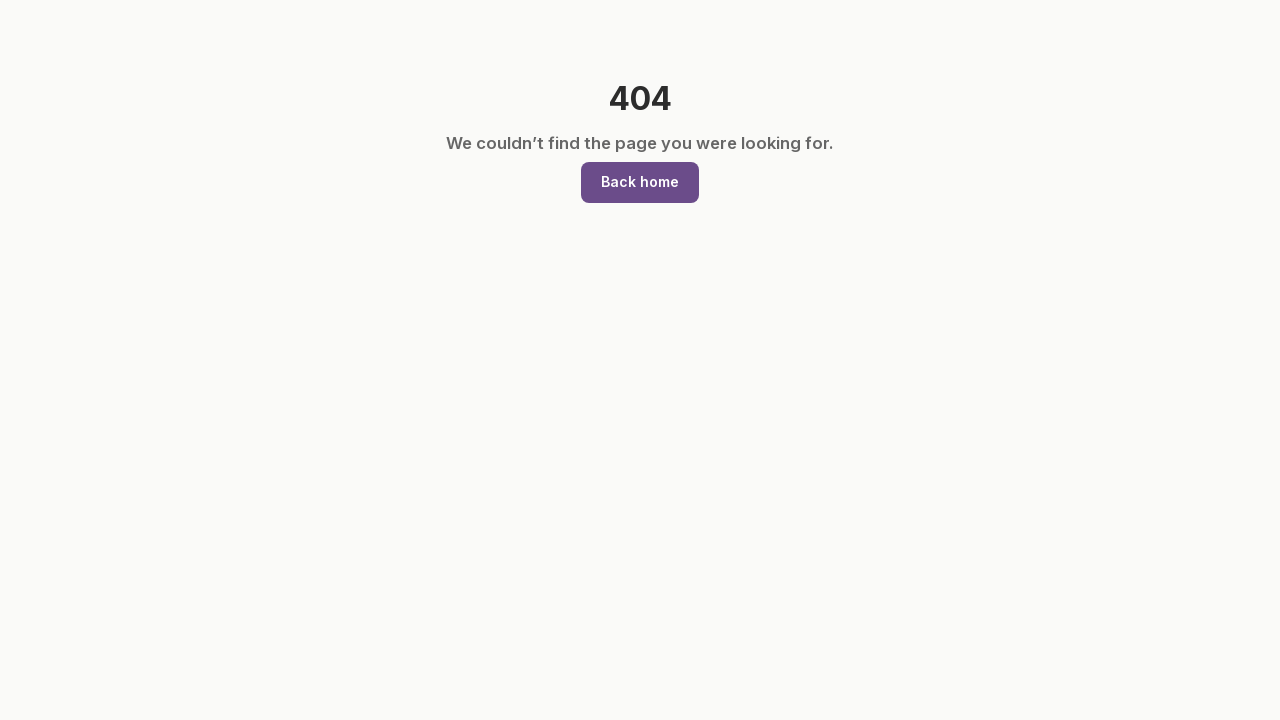